Opens the ITC.ua website and maximizes the browser window

Starting URL: https://itc.ua/

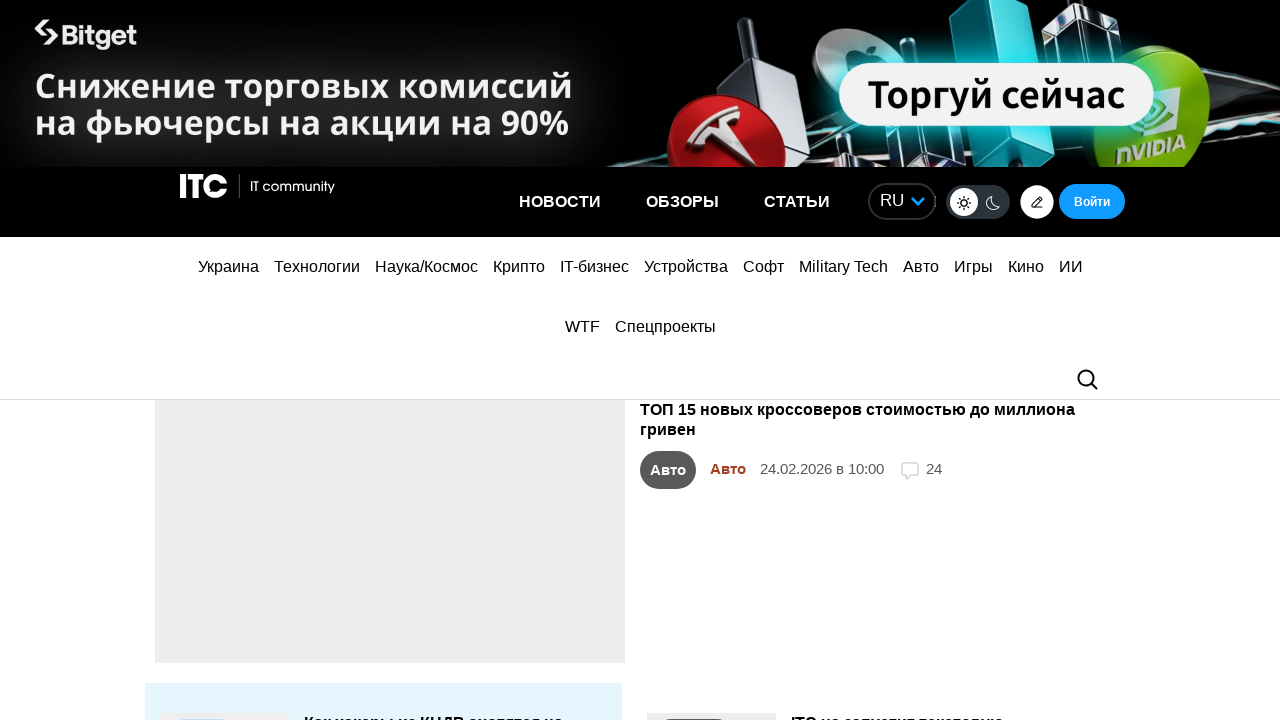

Waited for ITC.ua website to fully load (networkidle state)
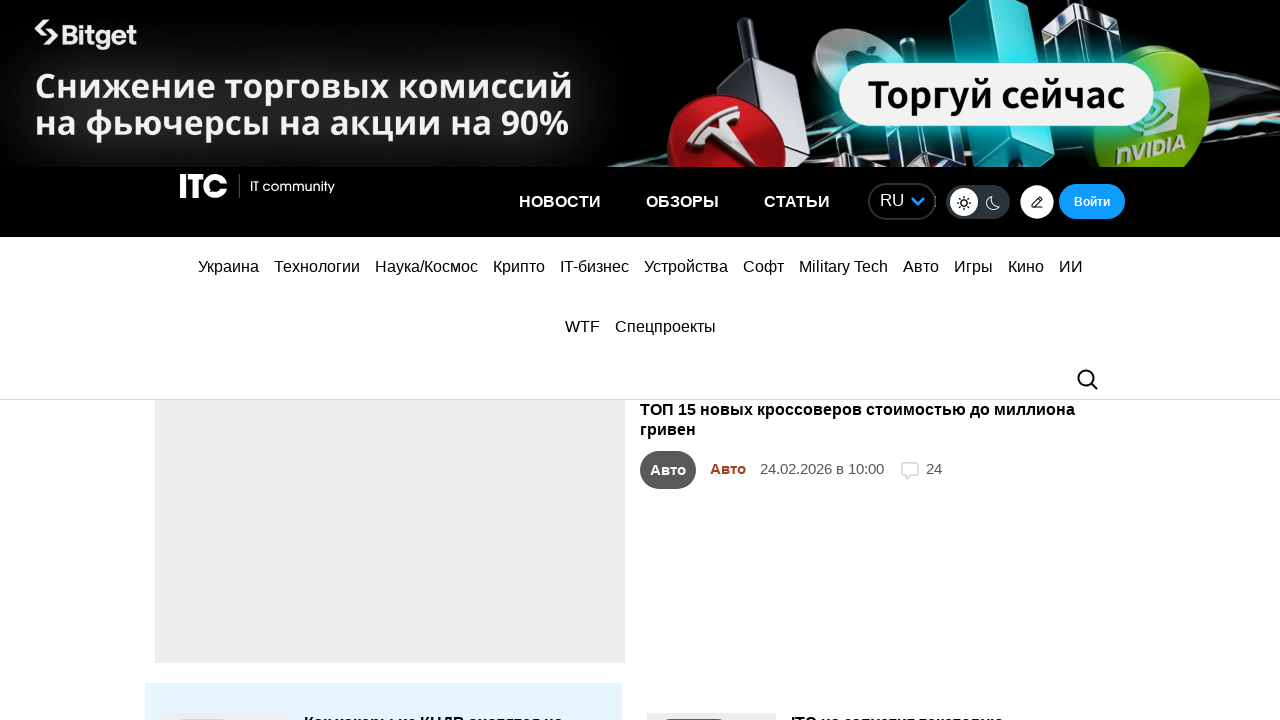

Created new browser context
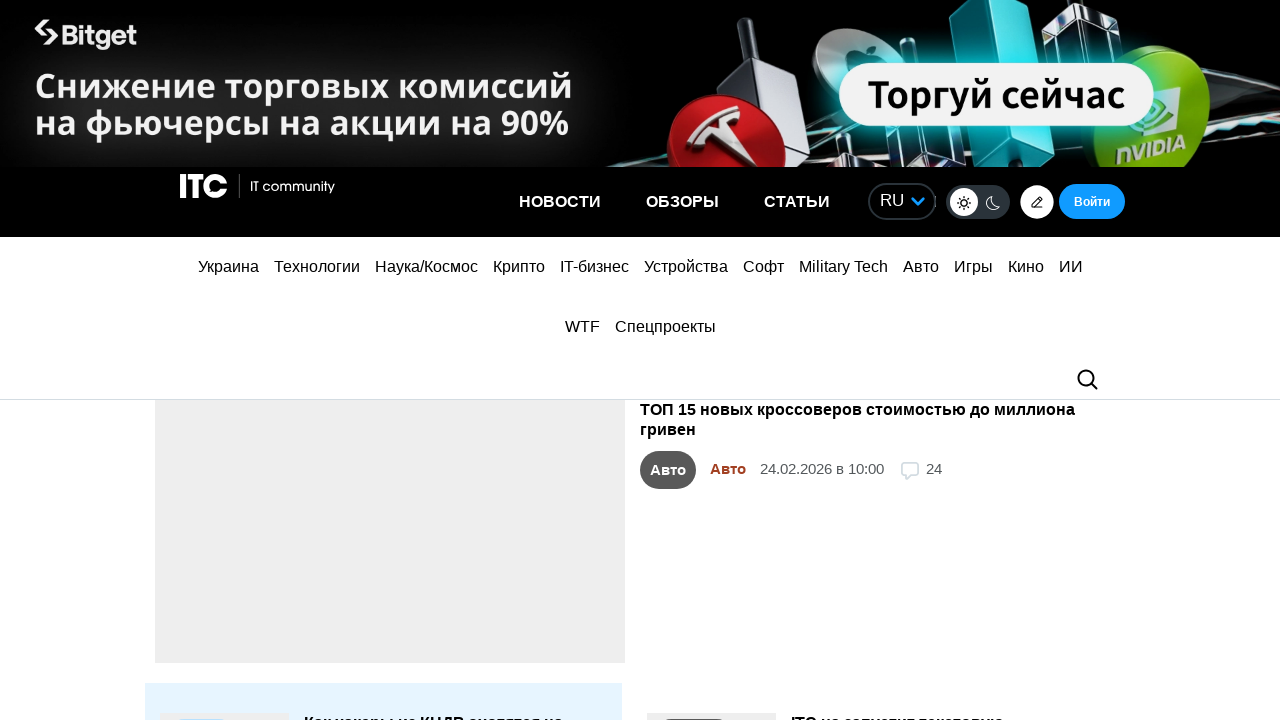

Maximized browser window to 1920x1080
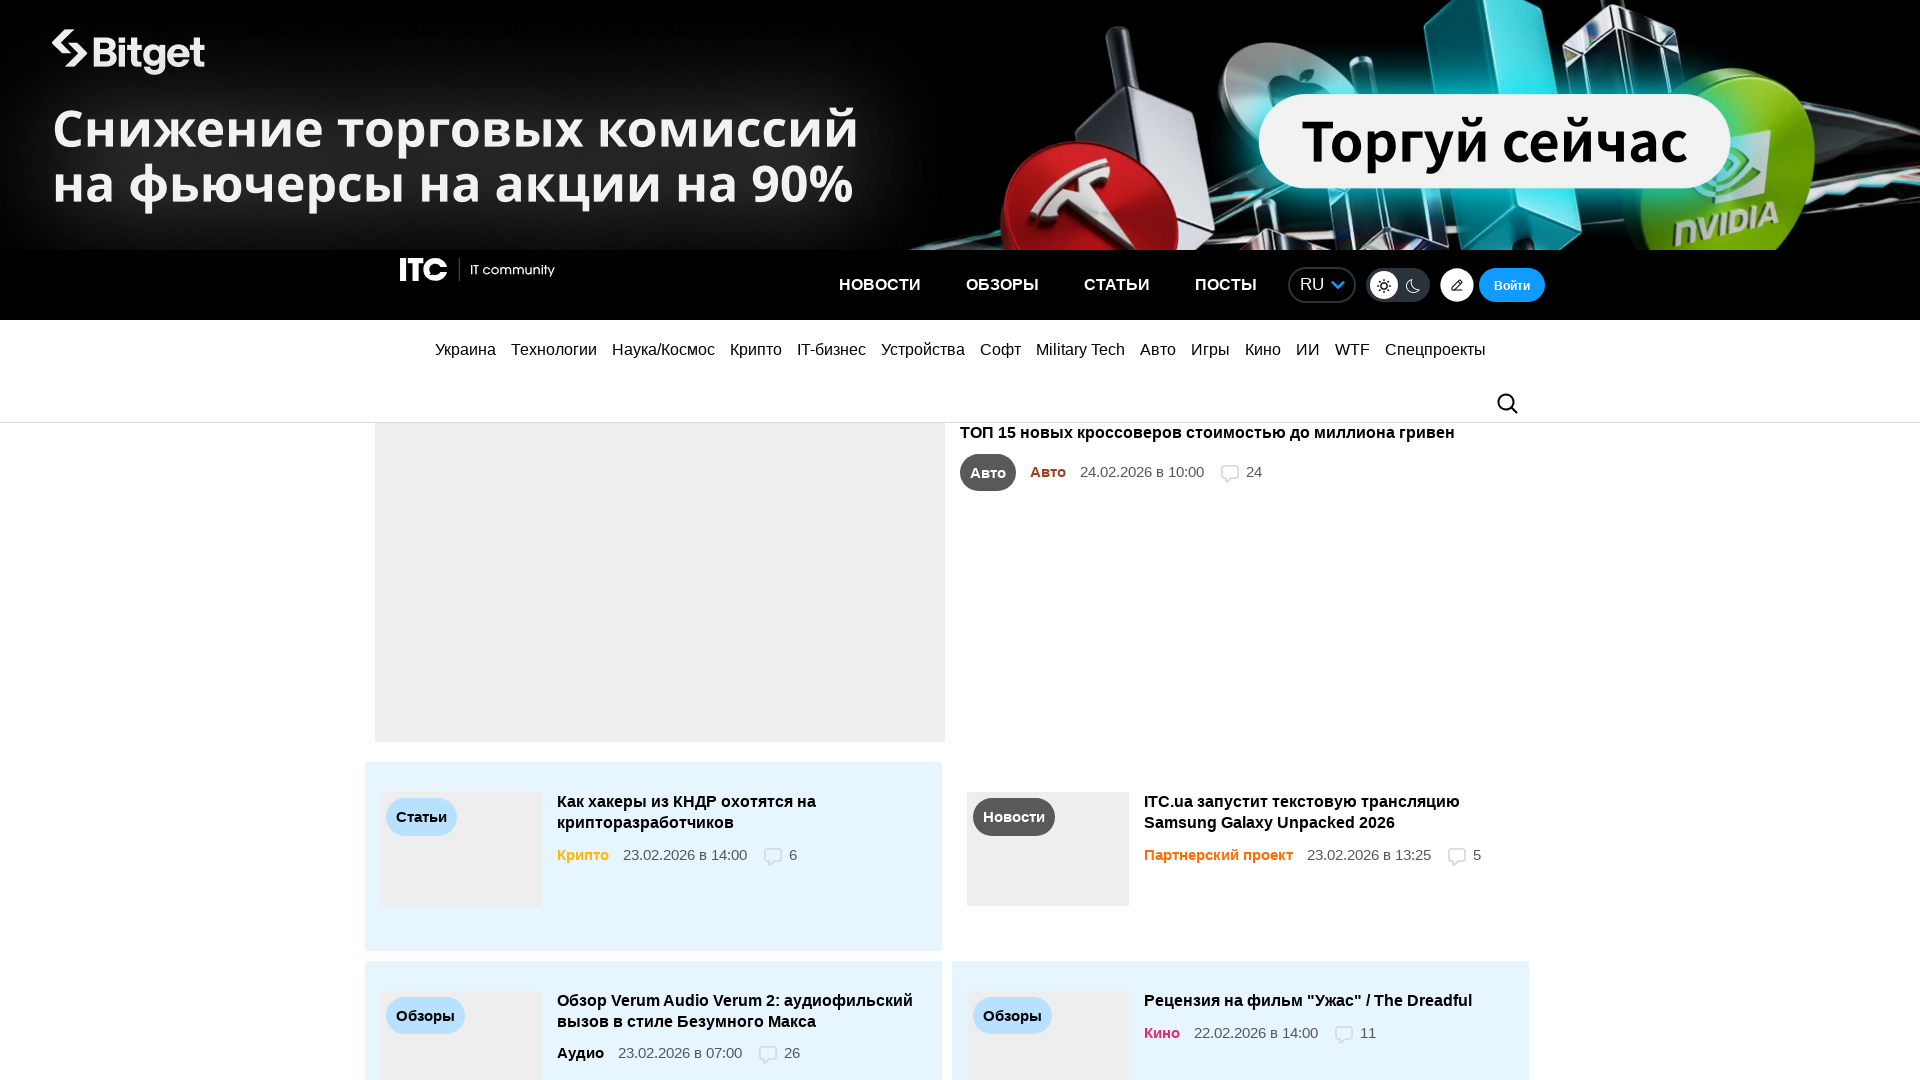

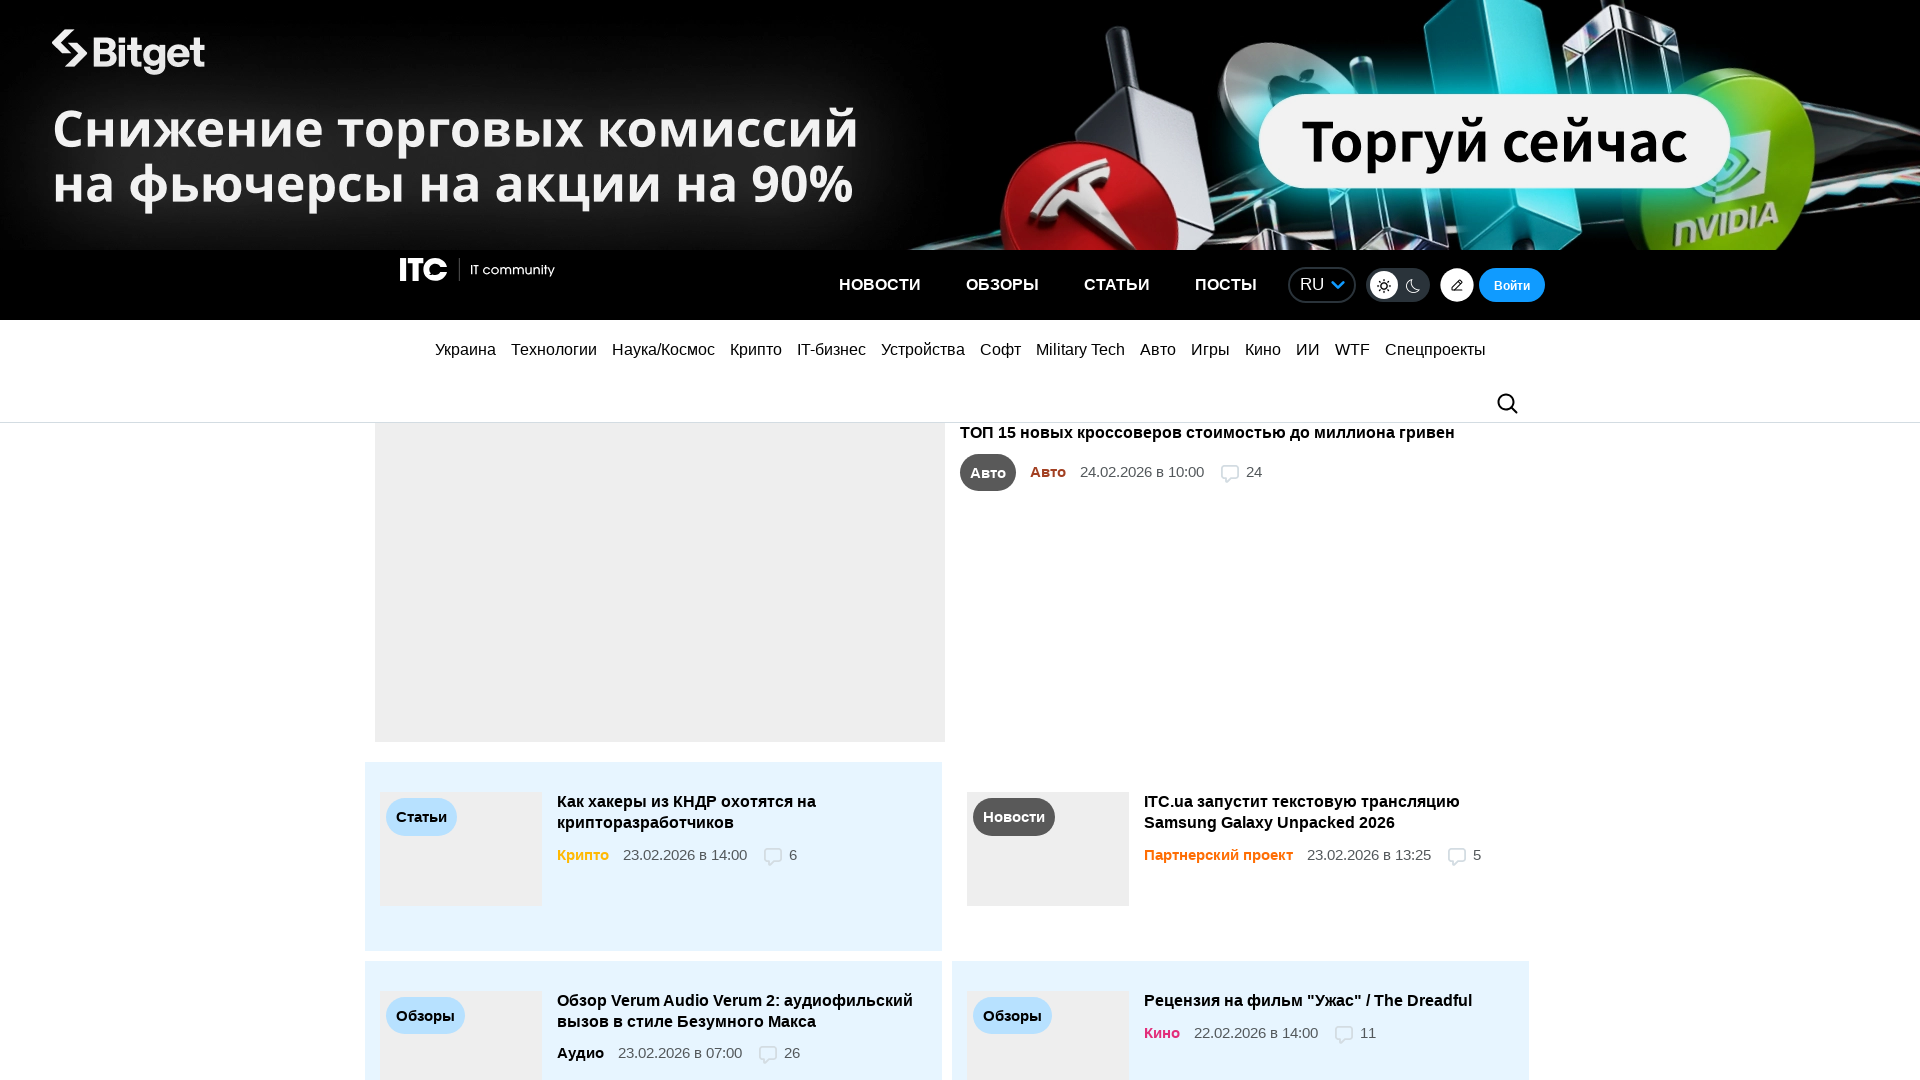